Tests adding two specific products (iPhone X and Nokia Edge) to cart and verifies that 2 items appear in the checkout

Starting URL: https://rahulshettyacademy.com/angularpractice/shop

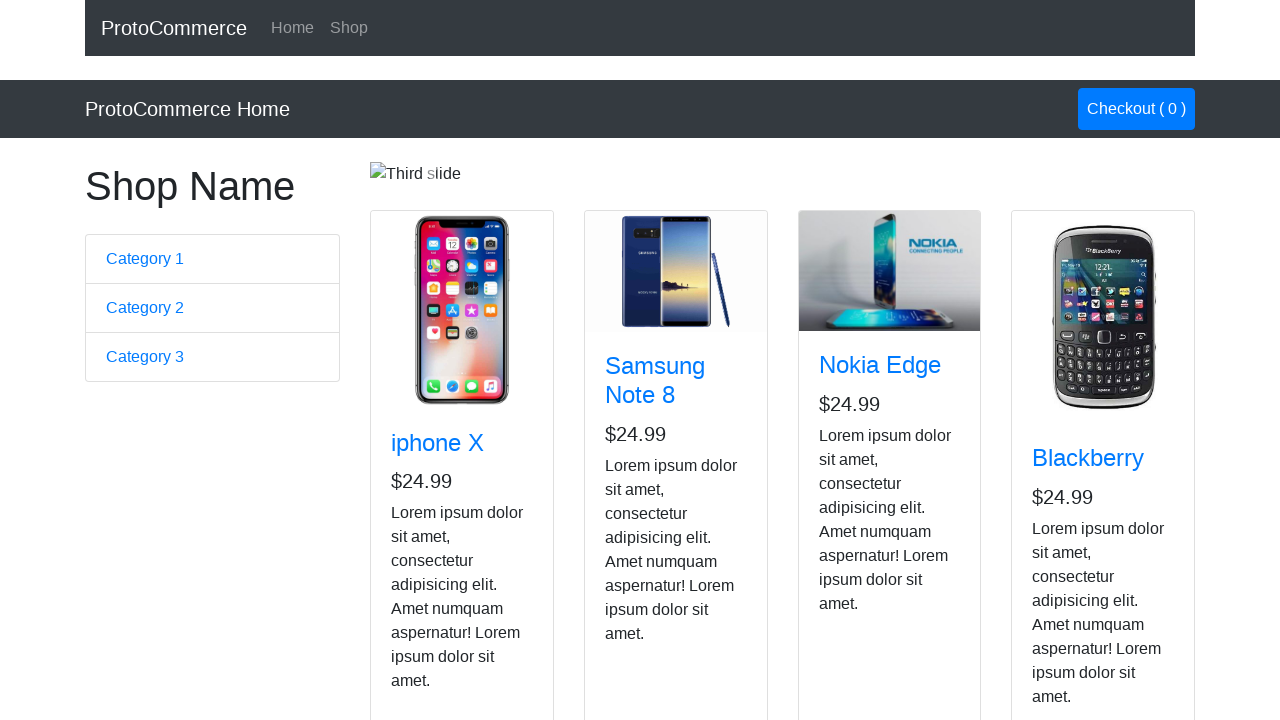

Located iPhone X product card
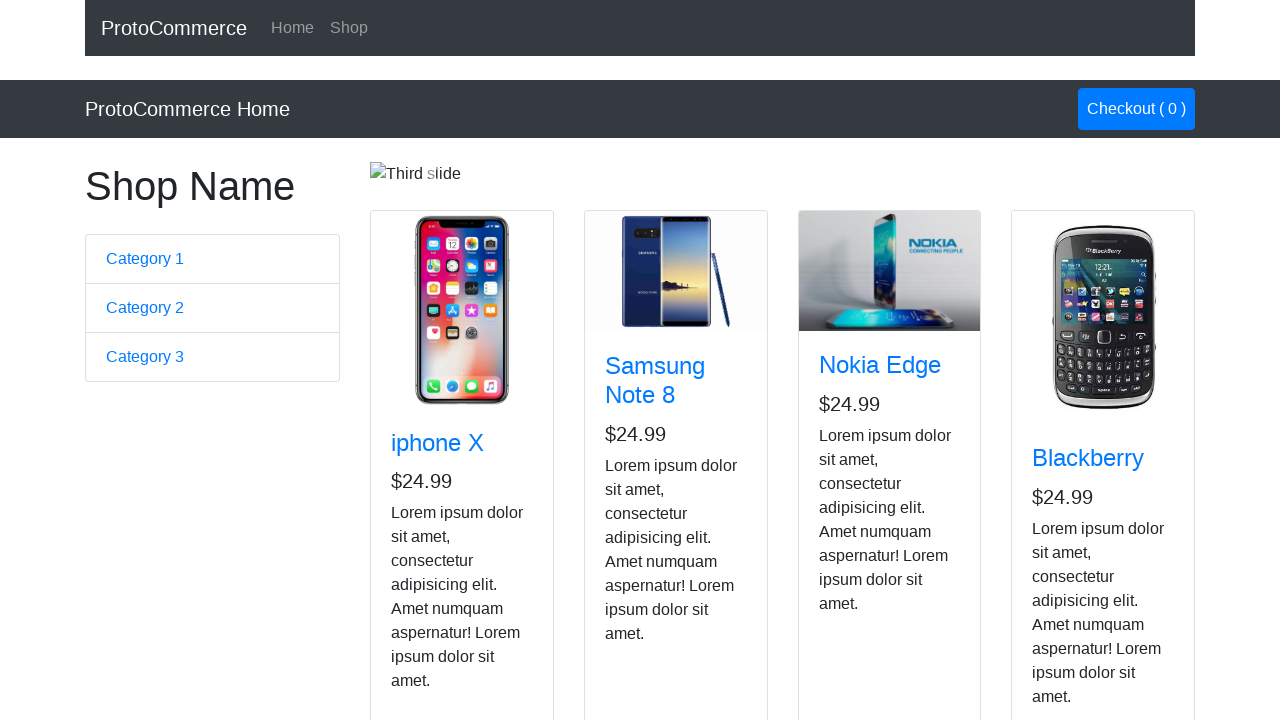

Clicked add to cart button for iPhone X at (427, 528) on app-card >> internal:has-text="iphone X"i >> internal:role=button
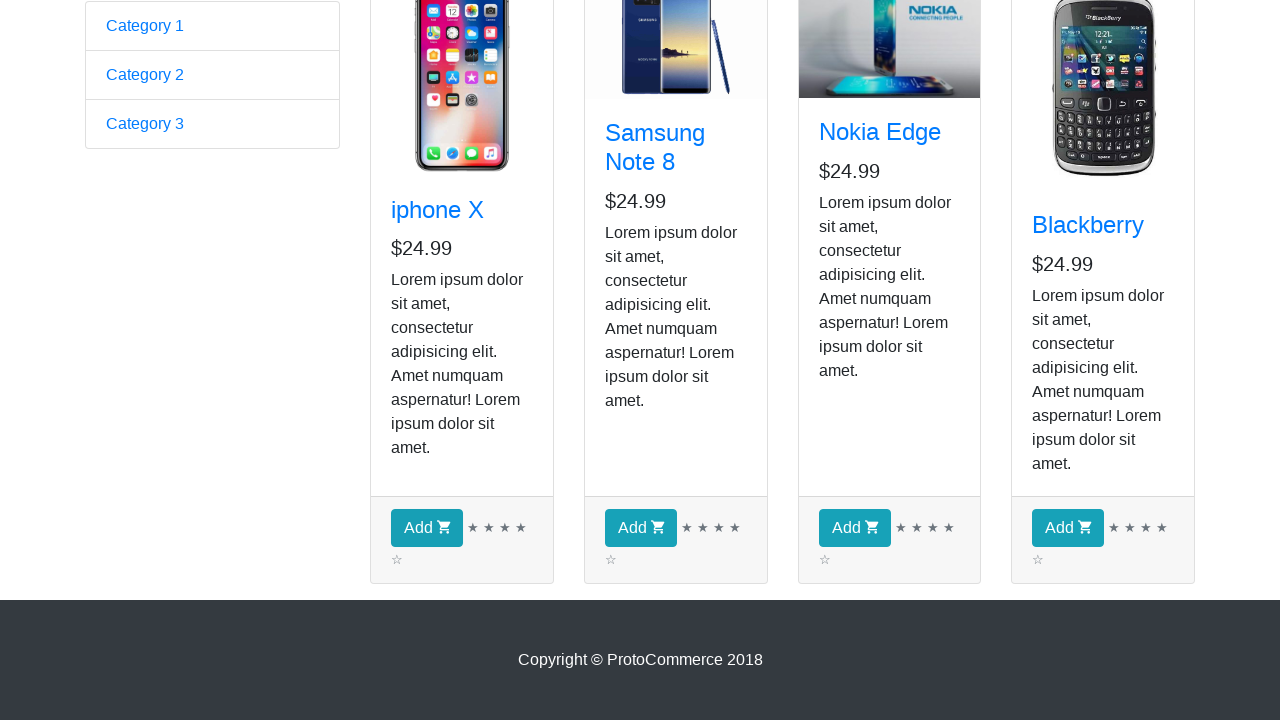

Located Nokia Edge product card
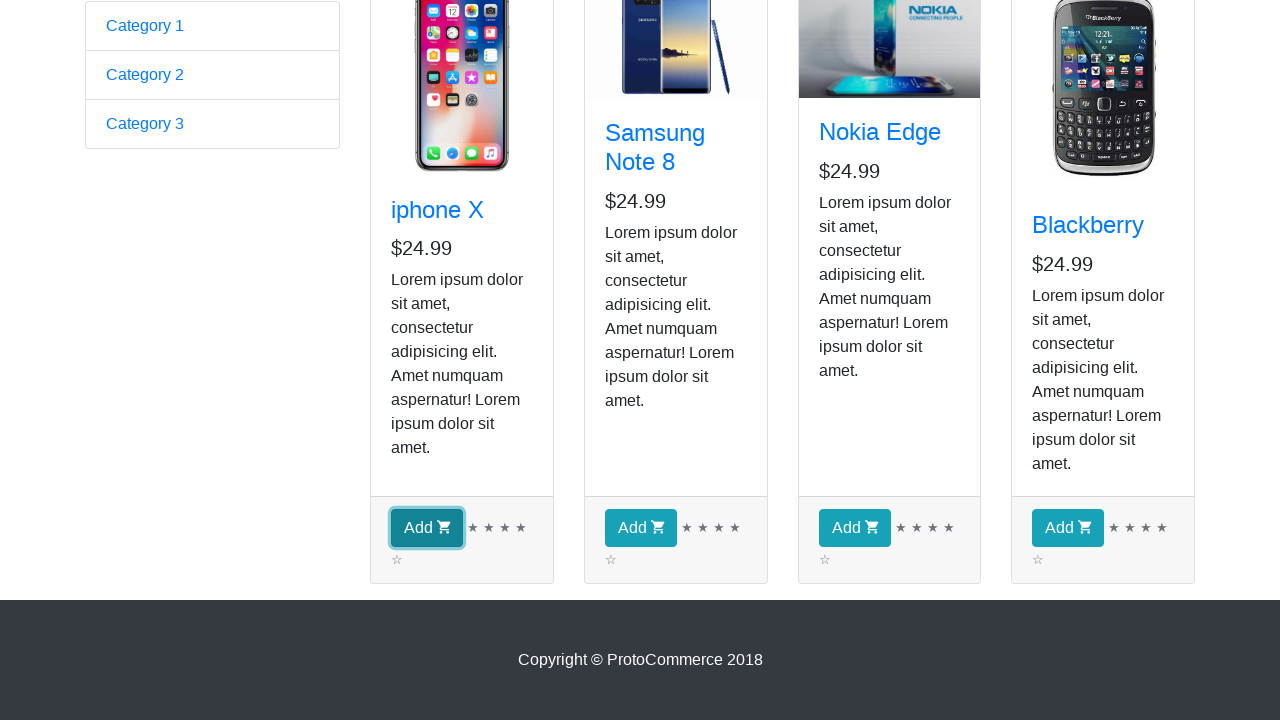

Clicked add to cart button for Nokia Edge at (854, 528) on app-card >> internal:has-text="Nokia Edge"i >> internal:role=button
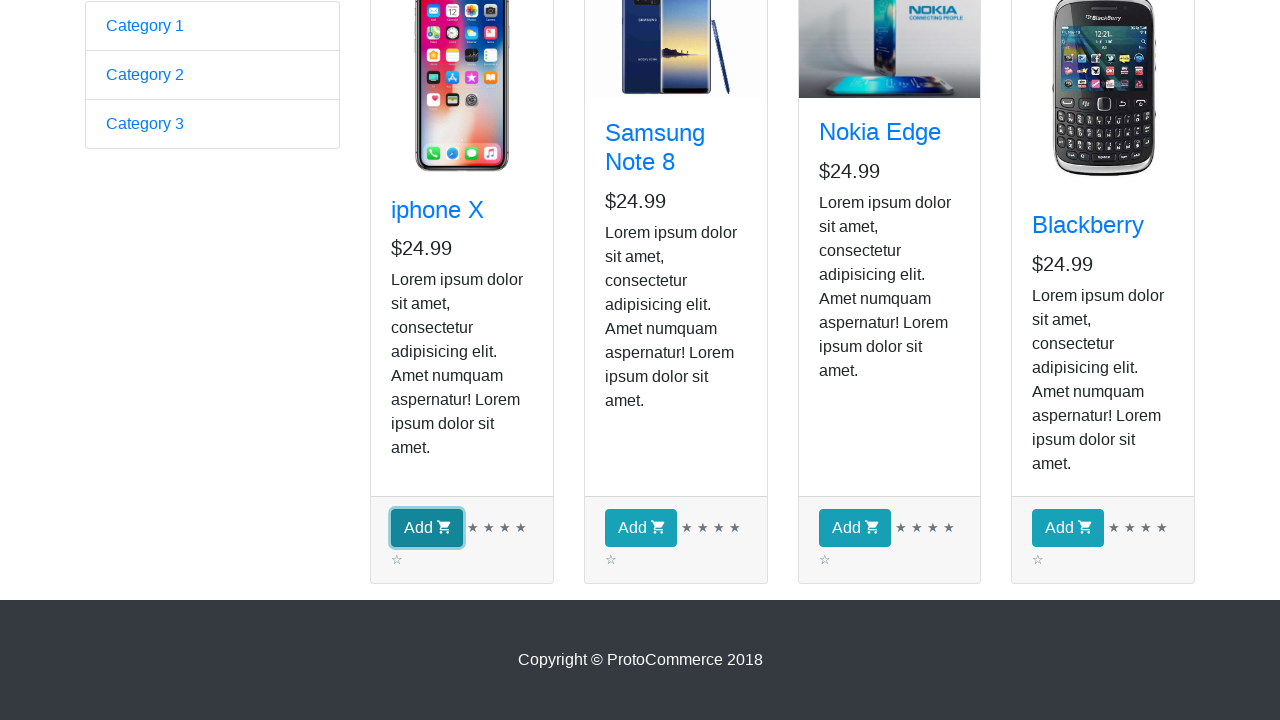

Clicked Checkout button to proceed to cart review at (1136, 109) on internal:text="Checkout"i
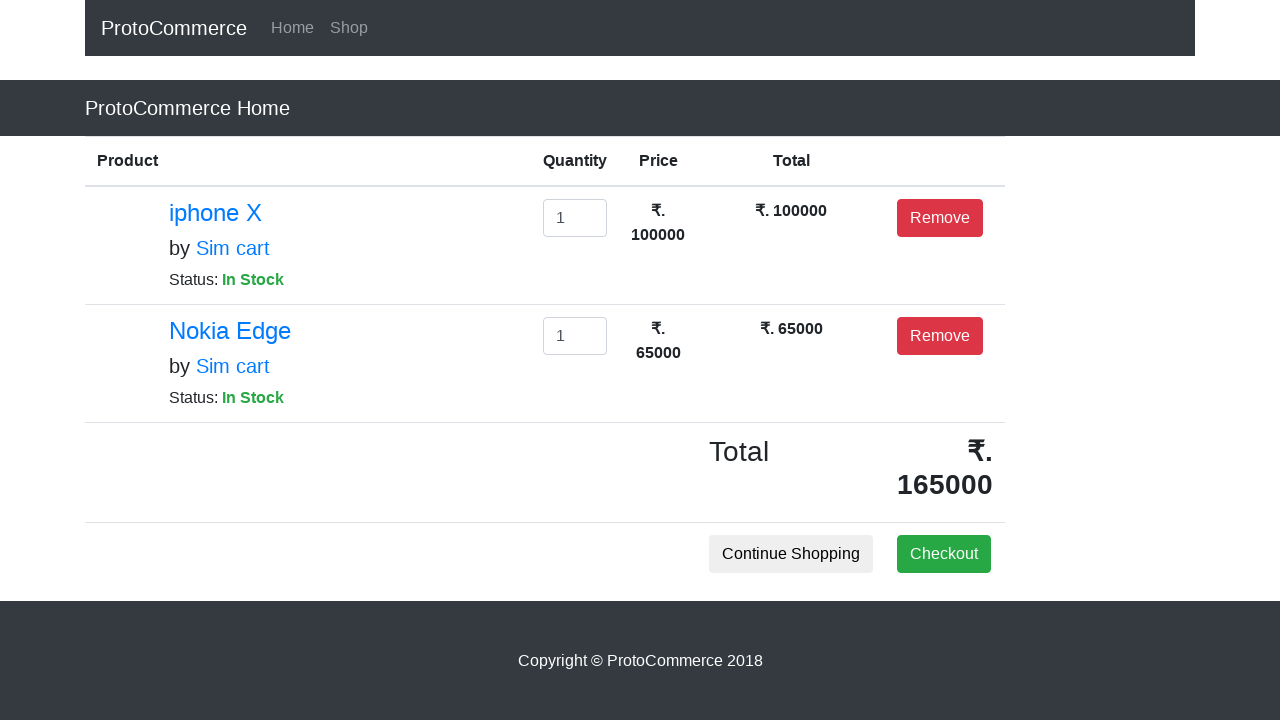

Verified that 2 items are displayed in checkout cart
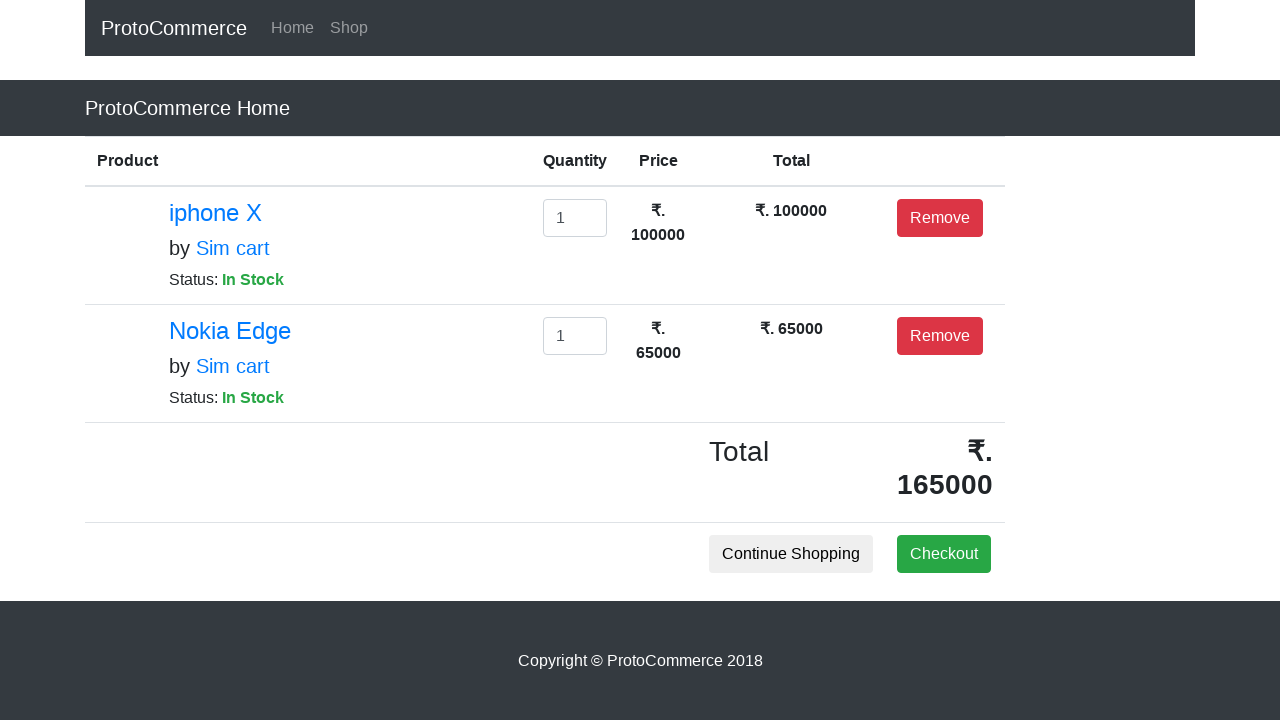

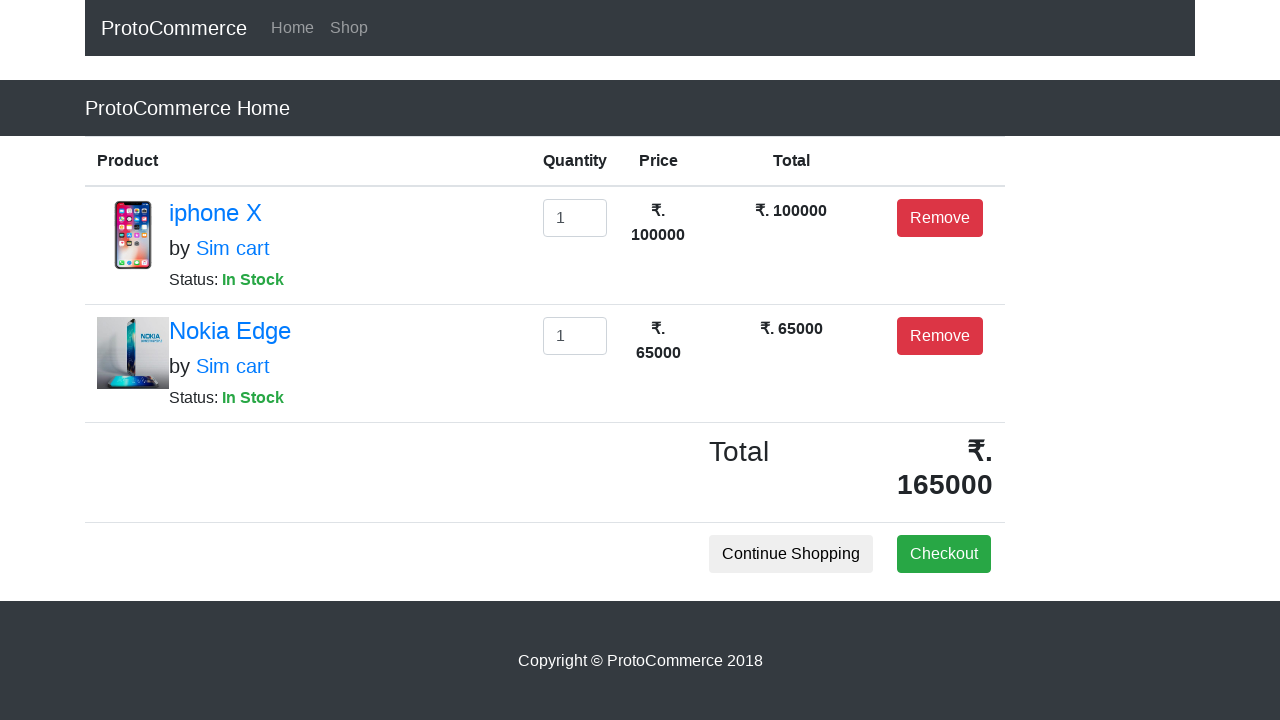